Navigates to example.com, finds the first anchor link on the page, and clicks it to navigate to the linked page.

Starting URL: https://example.com

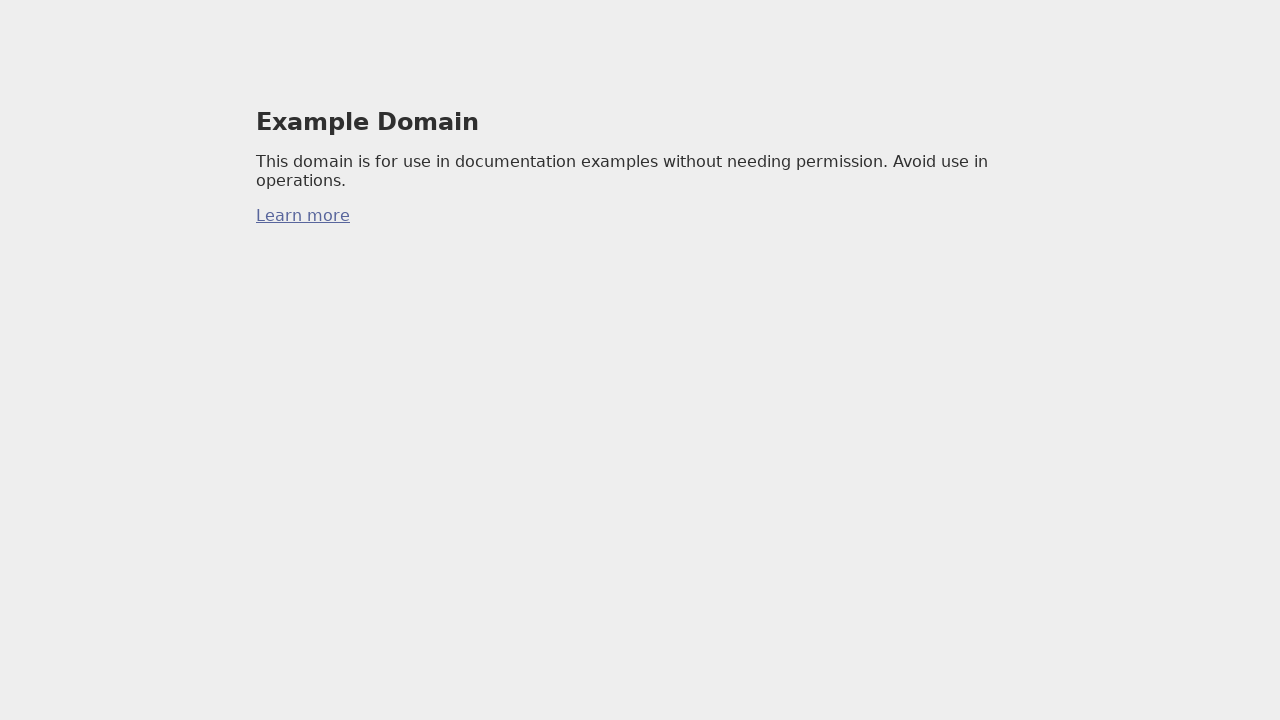

Navigated to https://example.com
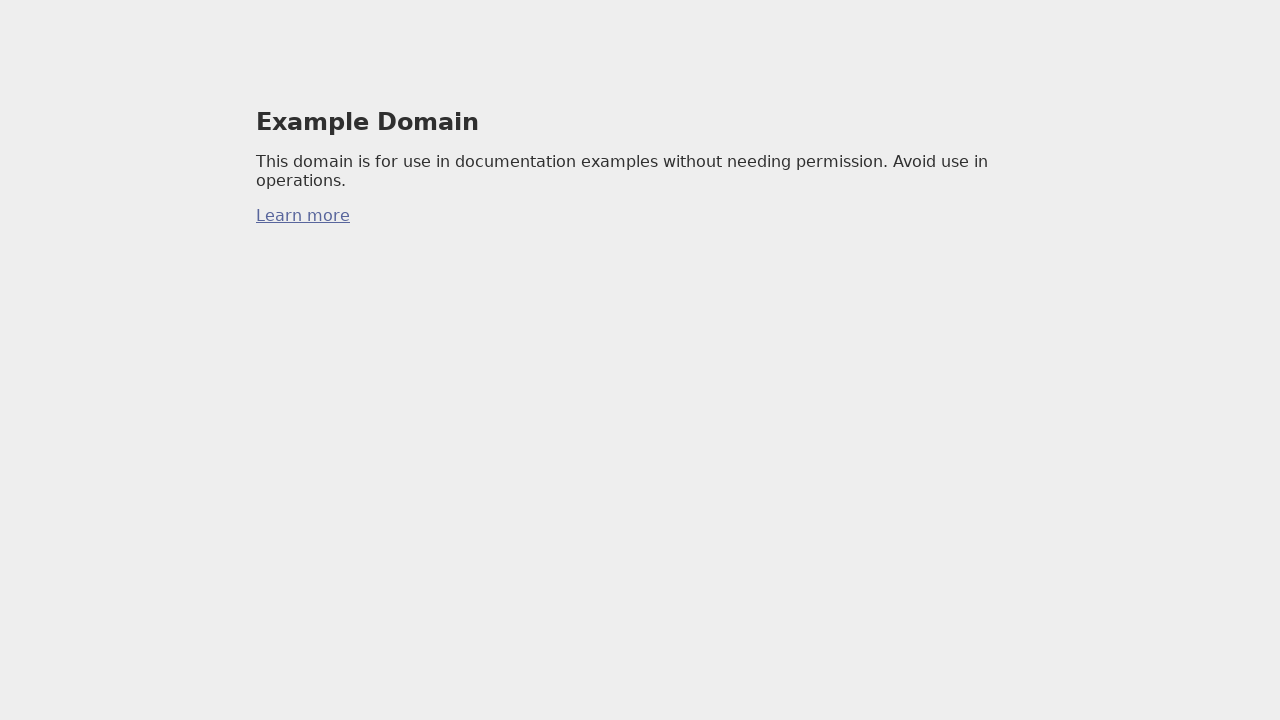

Found the first anchor link on the page
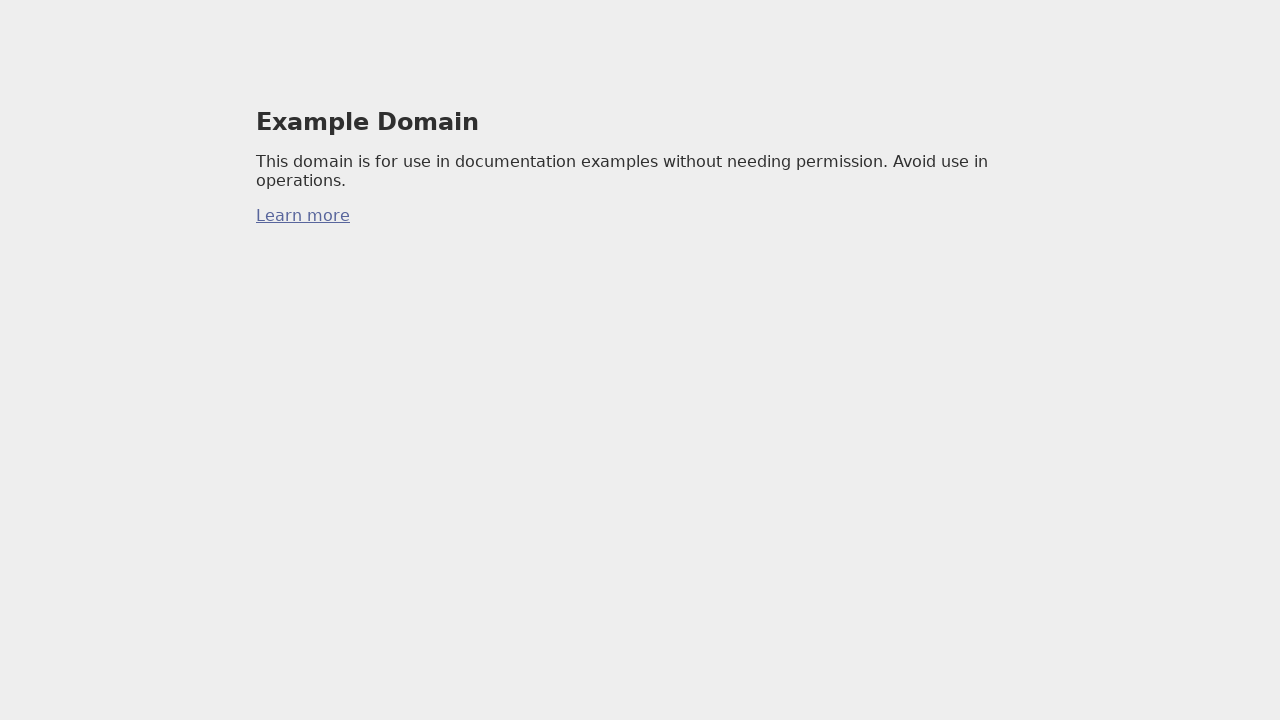

Clicked the first anchor link to navigate
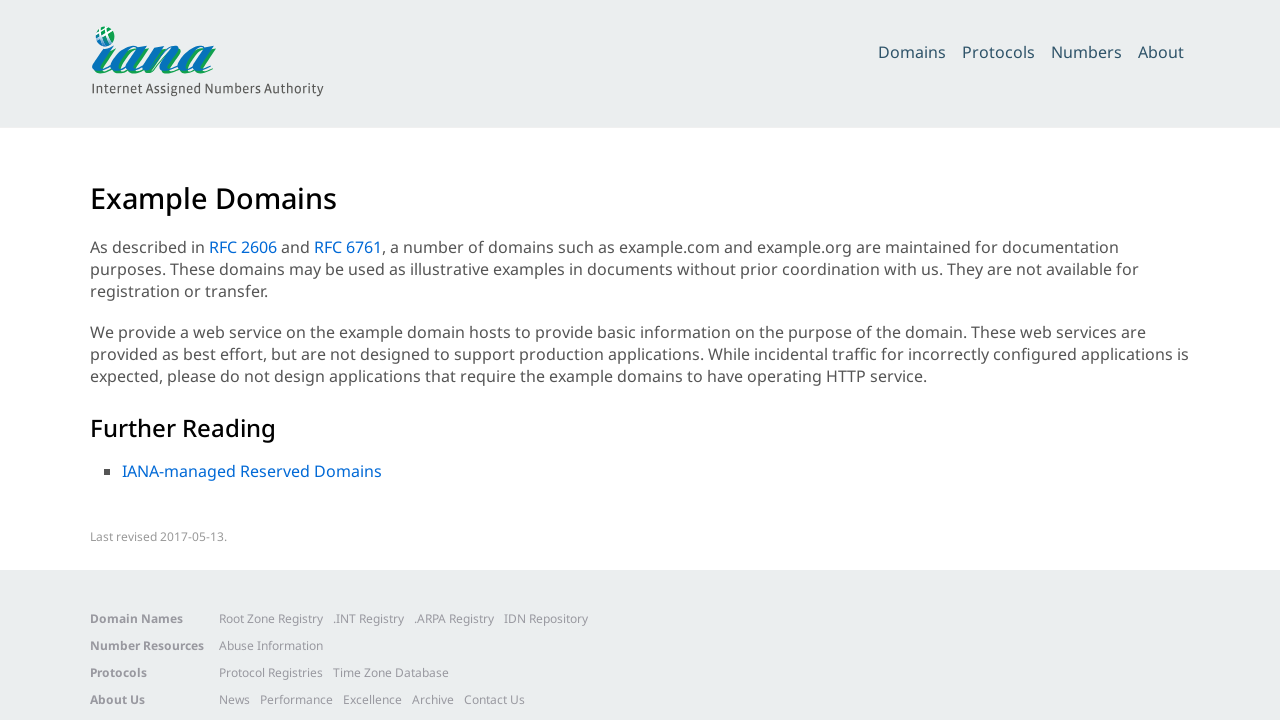

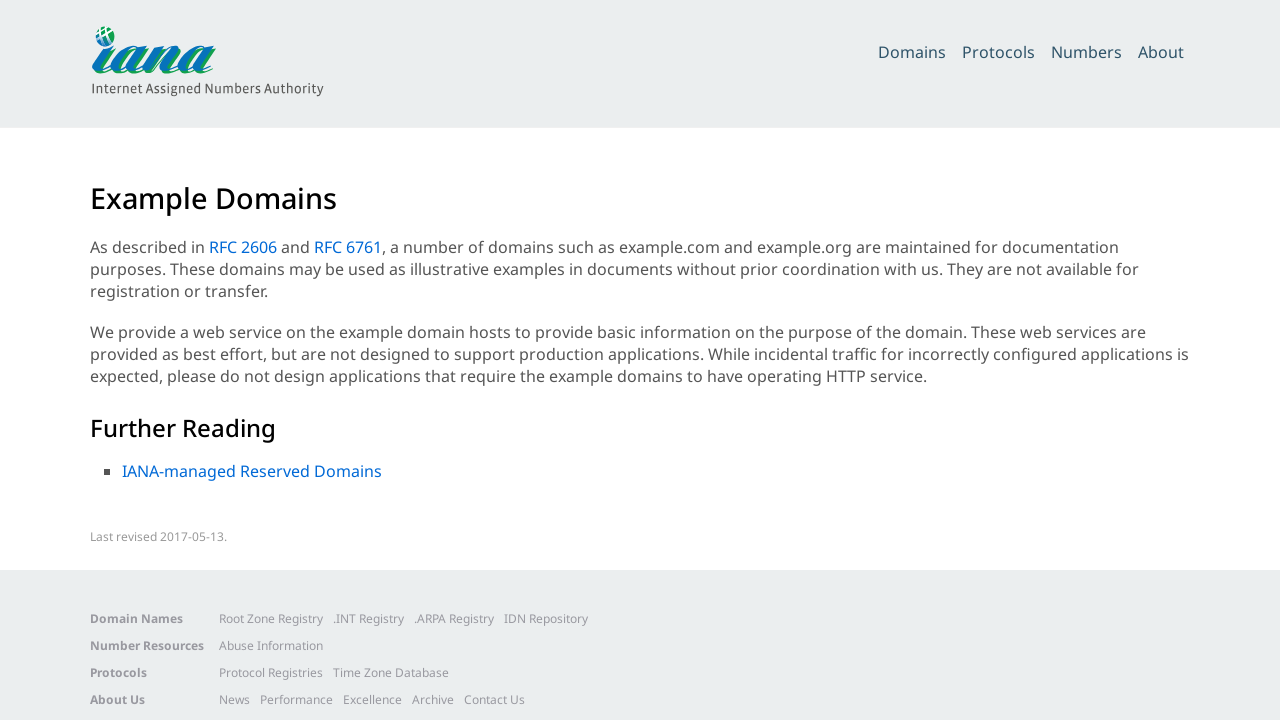